Tests the Get Started button by clicking it and verifying navigation to the Installation page

Starting URL: https://playwright.dev/

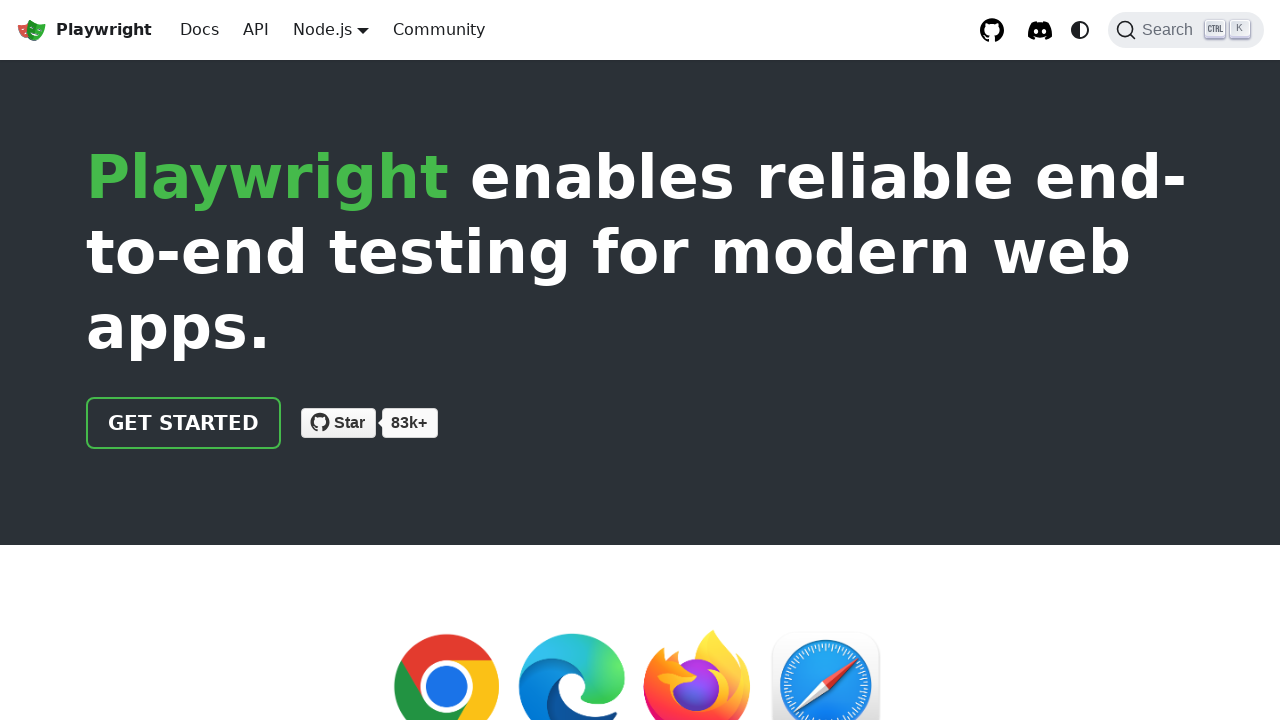

Clicked the Get Started button at (184, 423) on .getStarted_Sjon
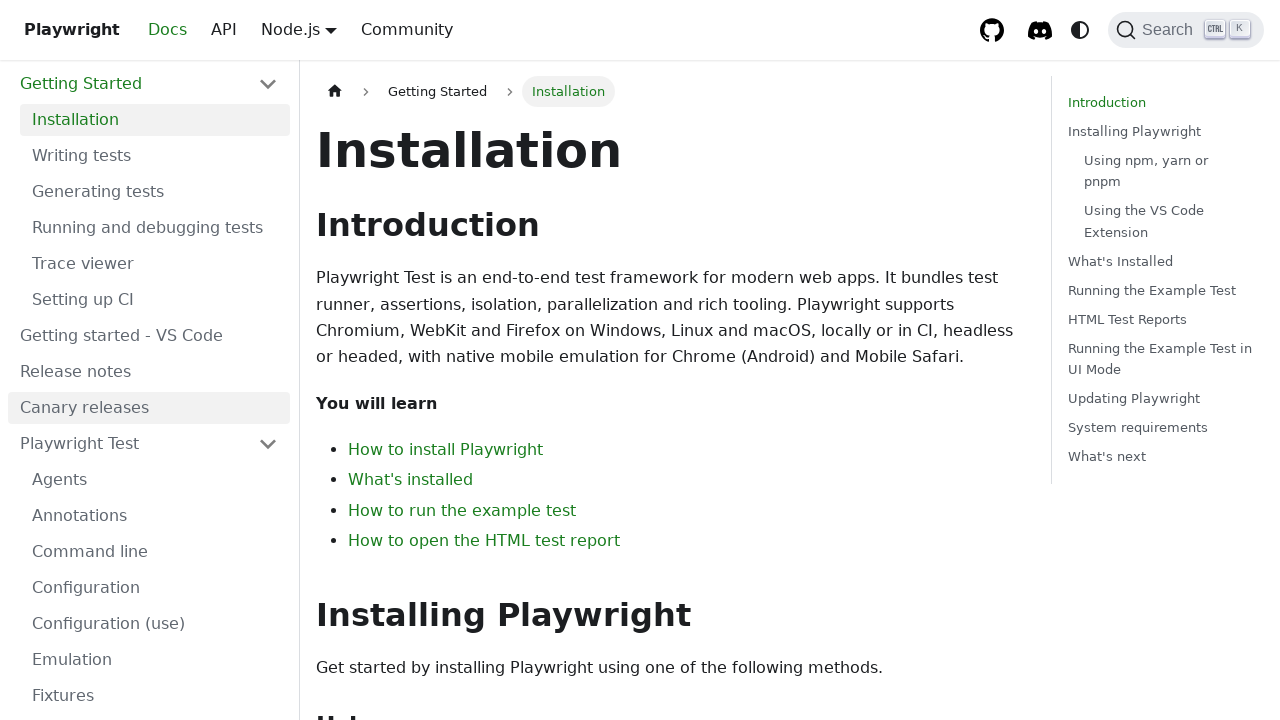

Waited for header h1 element to load
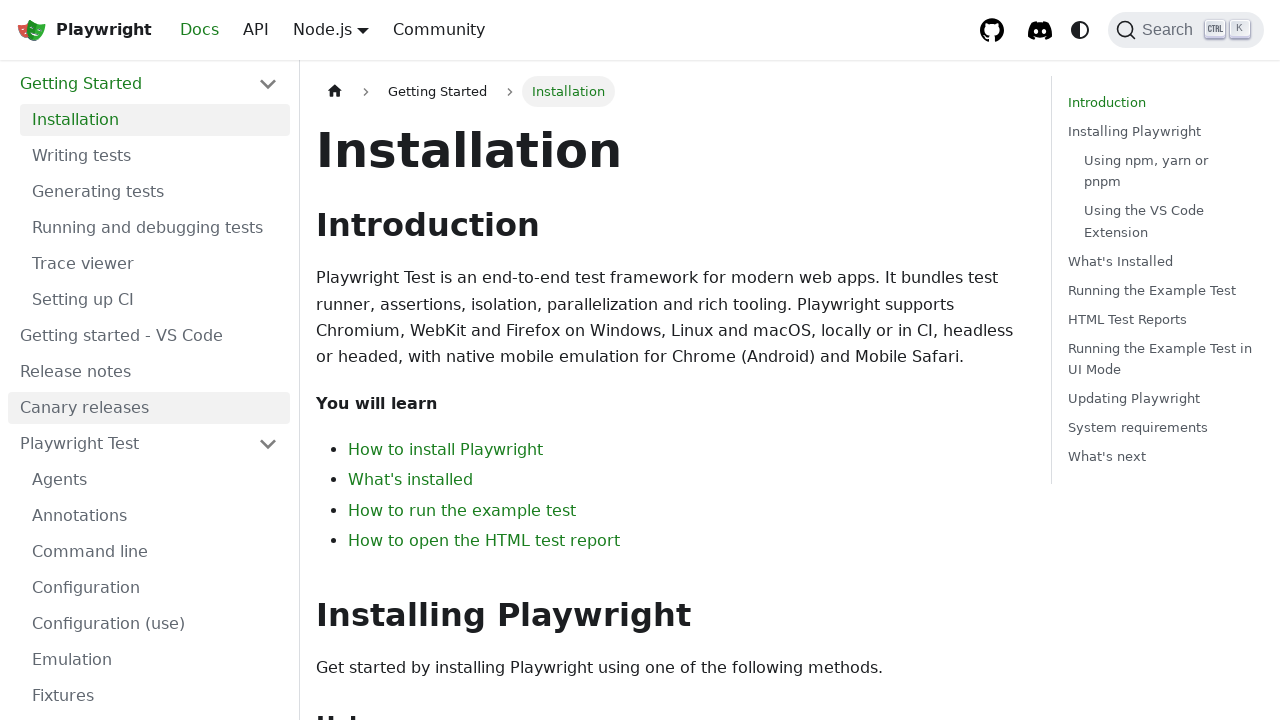

Verified navigation to Installation page - 'Installation' text found in header
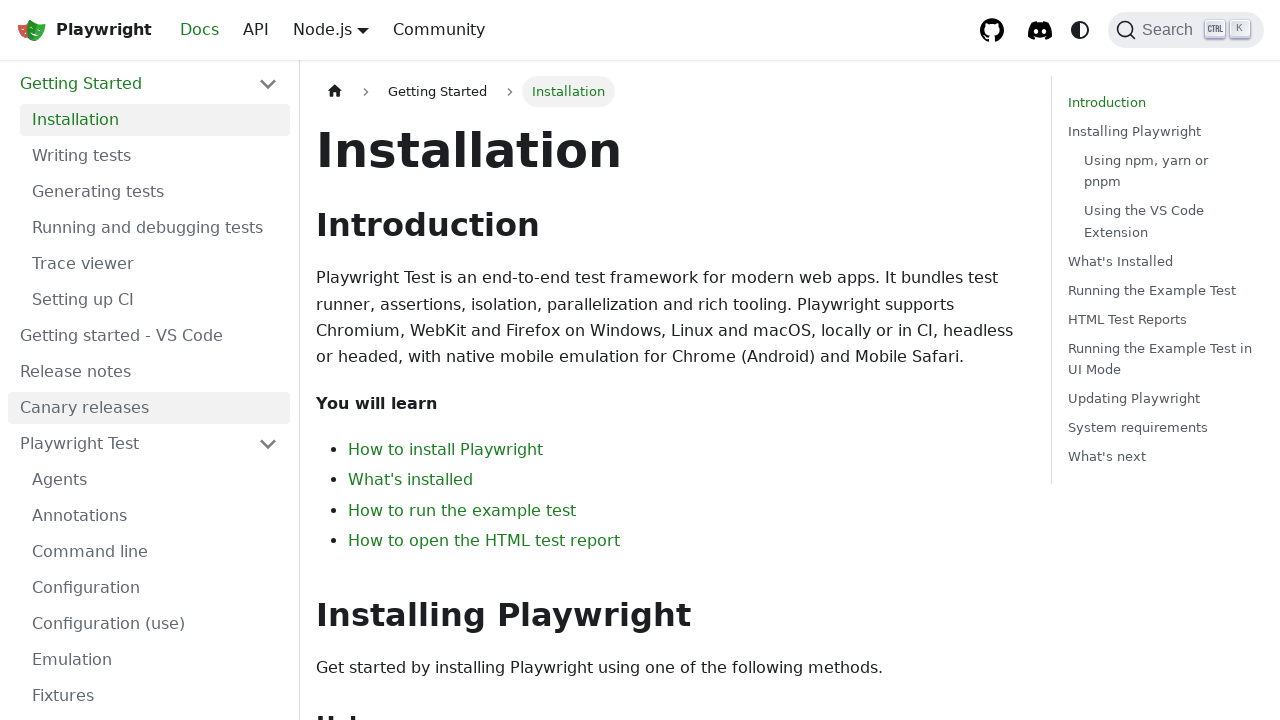

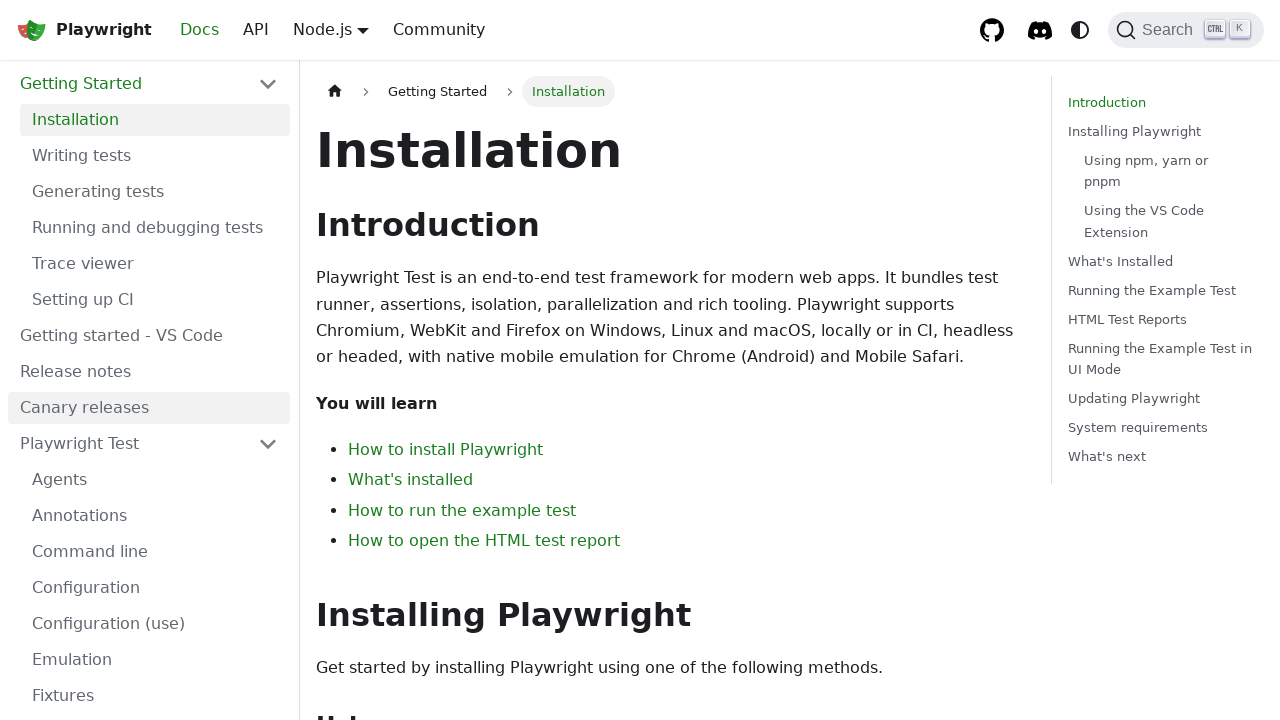